Tests unmarking todo items as complete by unchecking their checkboxes

Starting URL: https://demo.playwright.dev/todomvc

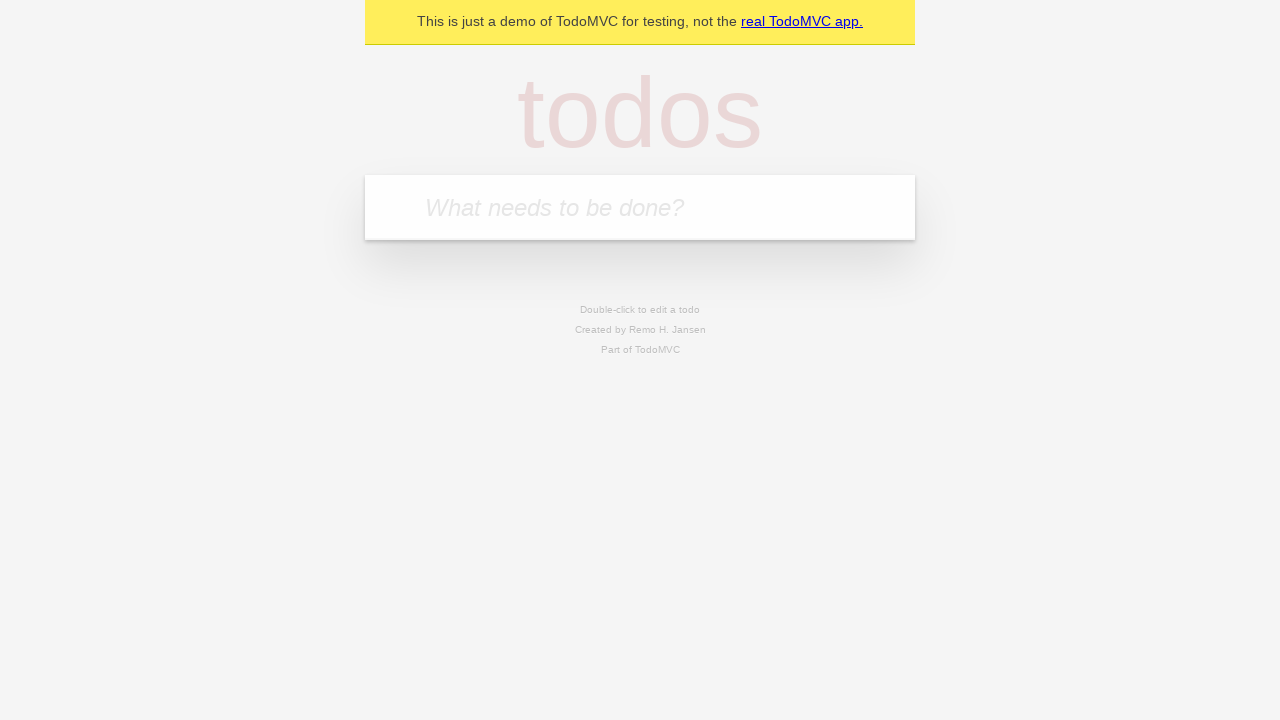

Filled todo input with 'buy some cheese' on internal:attr=[placeholder="What needs to be done?"i]
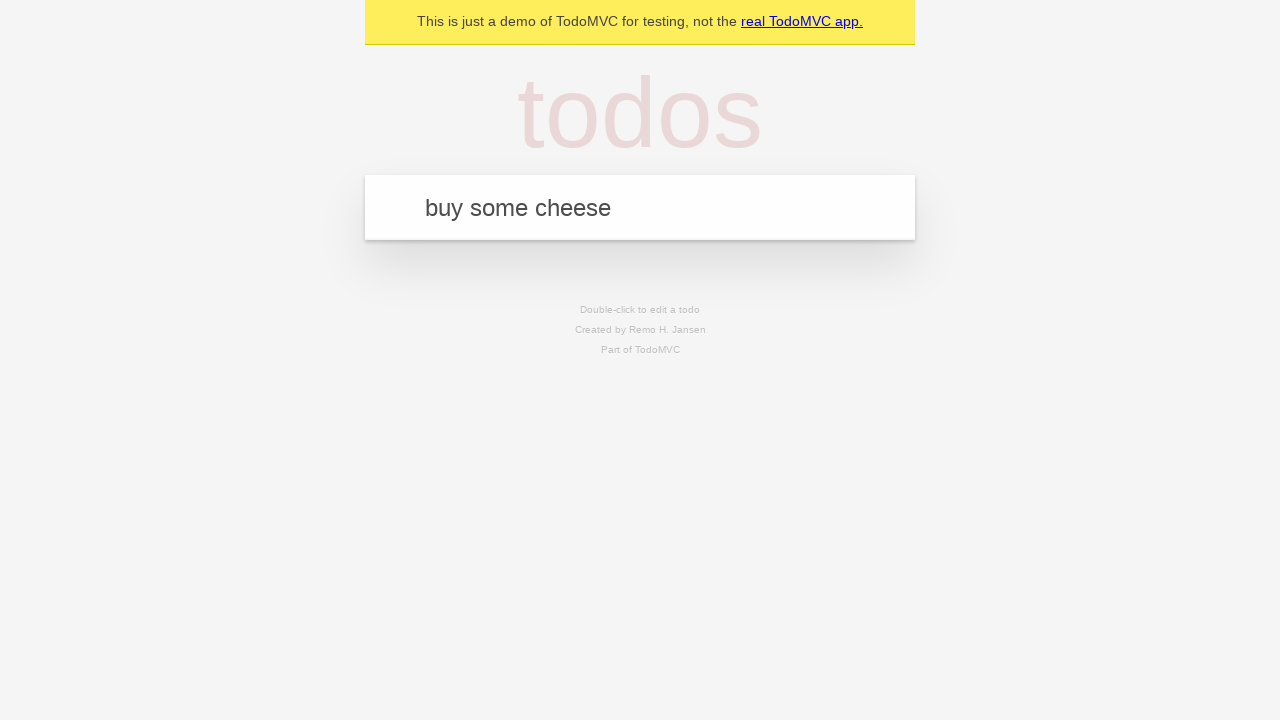

Pressed Enter to create todo item 'buy some cheese' on internal:attr=[placeholder="What needs to be done?"i]
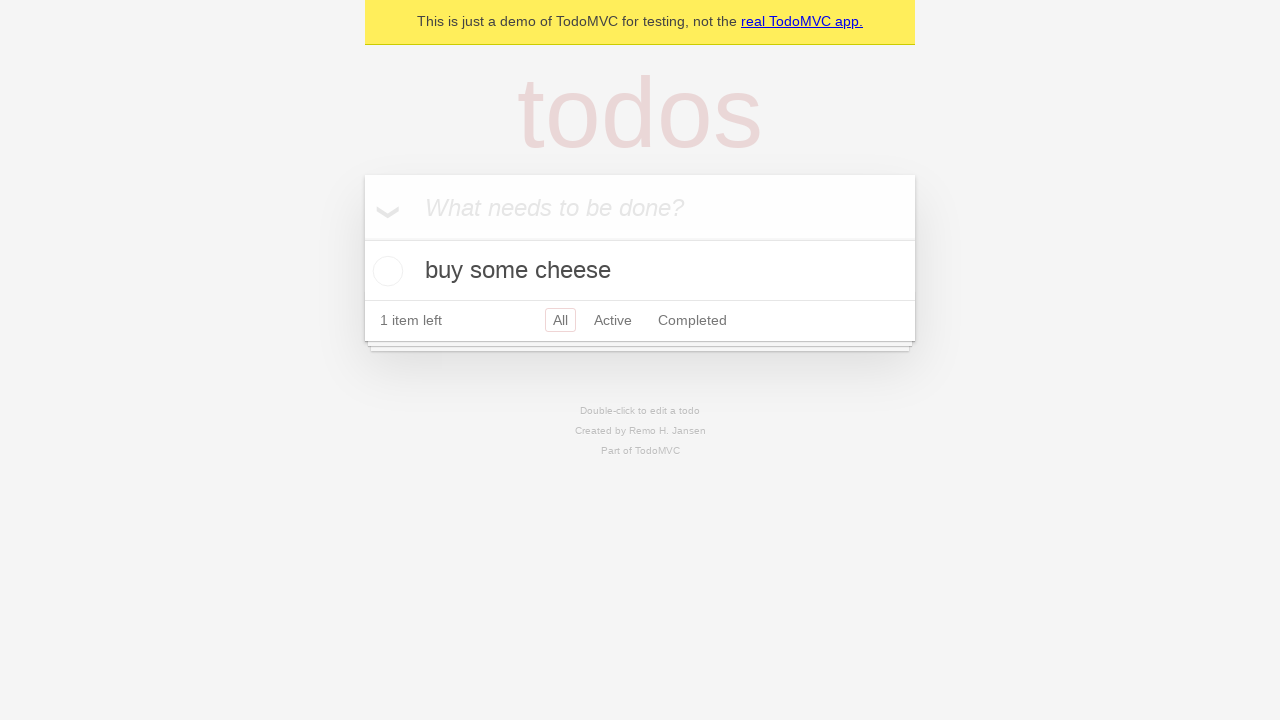

Filled todo input with 'feed the cat' on internal:attr=[placeholder="What needs to be done?"i]
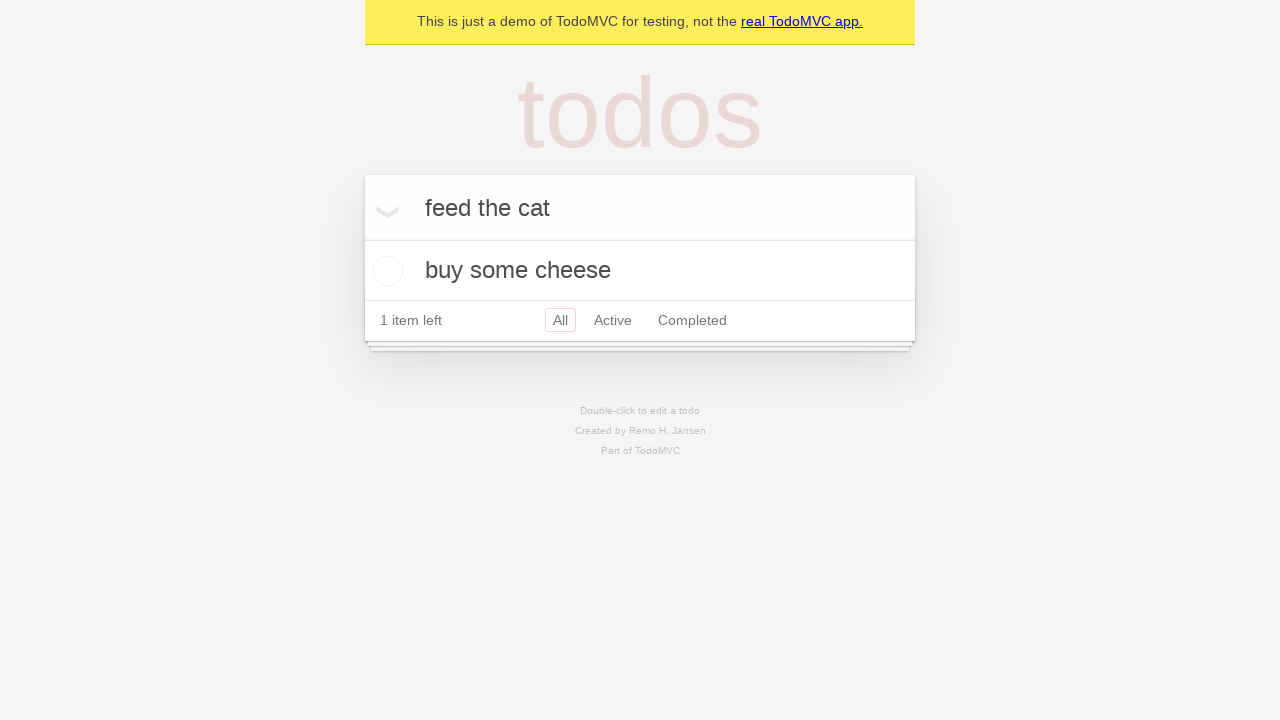

Pressed Enter to create todo item 'feed the cat' on internal:attr=[placeholder="What needs to be done?"i]
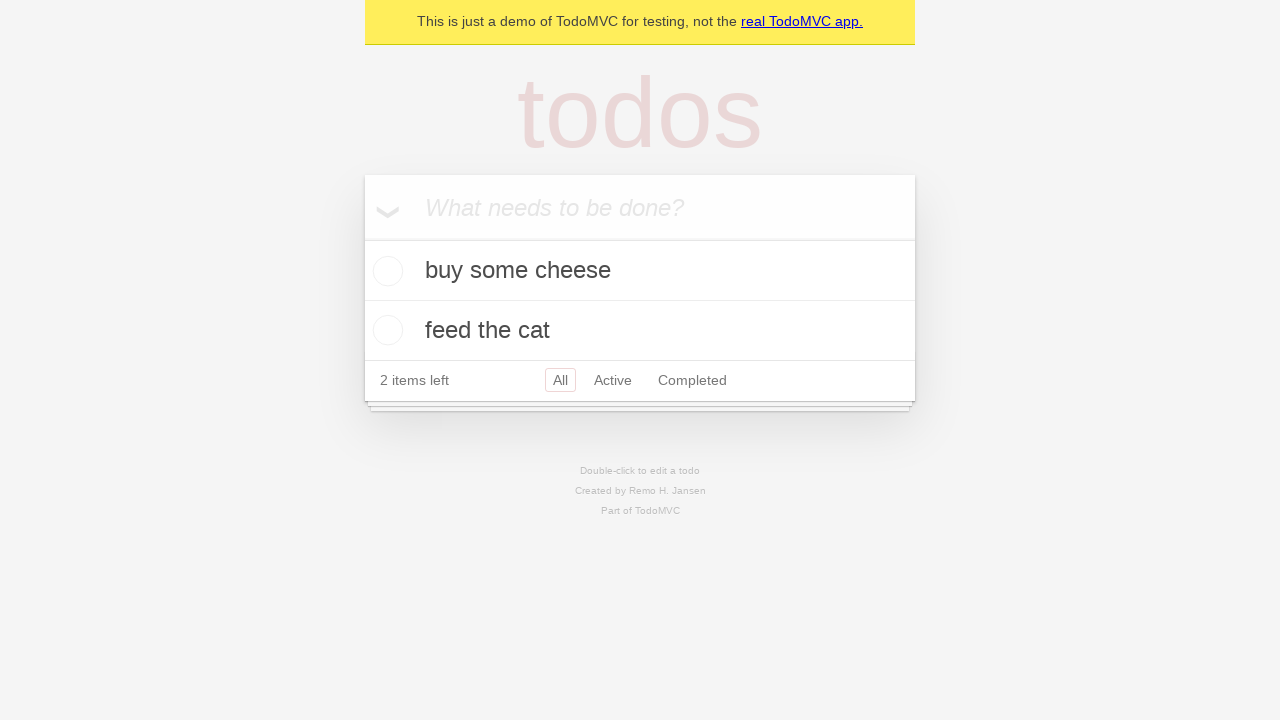

Waited for both todo items to load
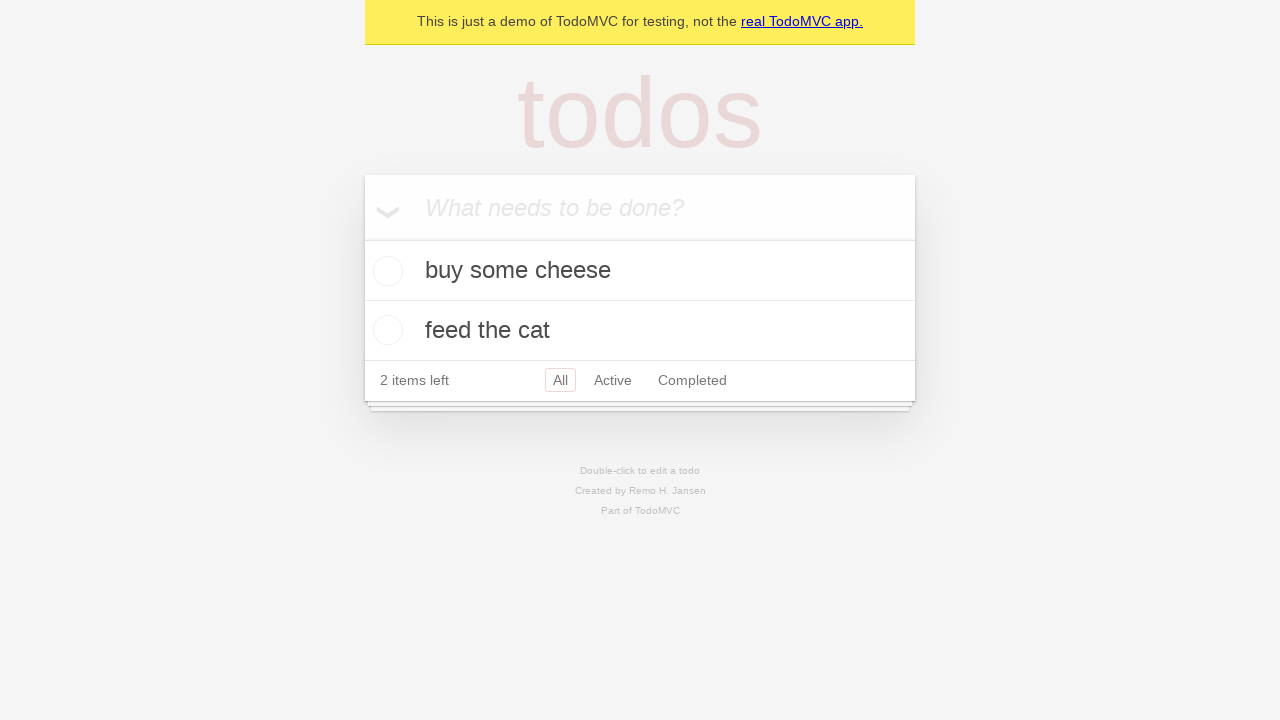

Located first todo item
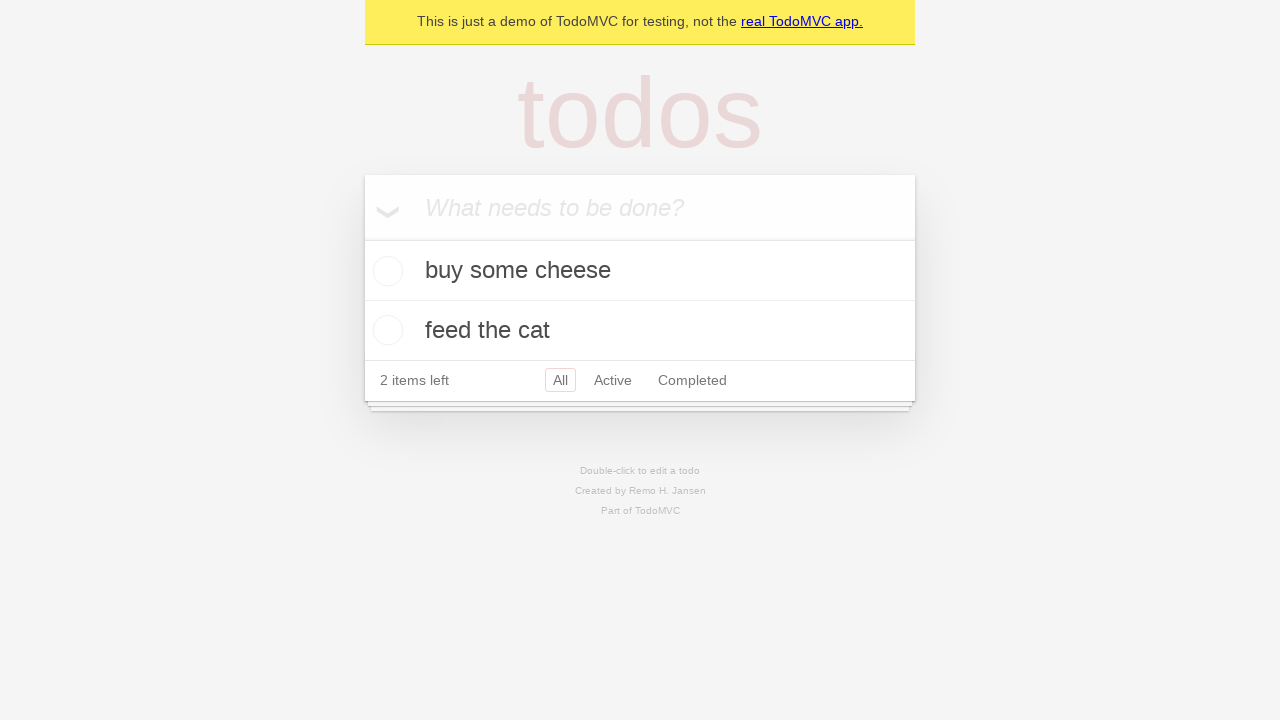

Located checkbox for first todo item
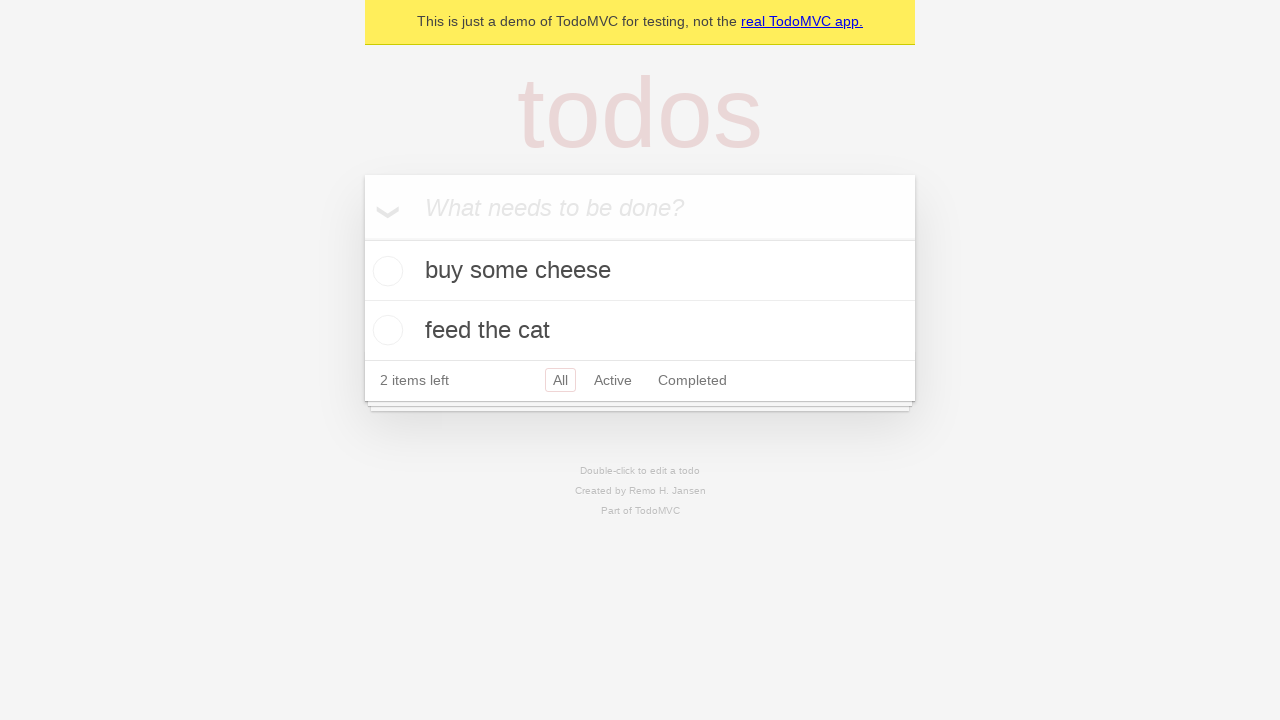

Checked the first todo item as complete at (385, 271) on internal:testid=[data-testid="todo-item"s] >> nth=0 >> internal:role=checkbox
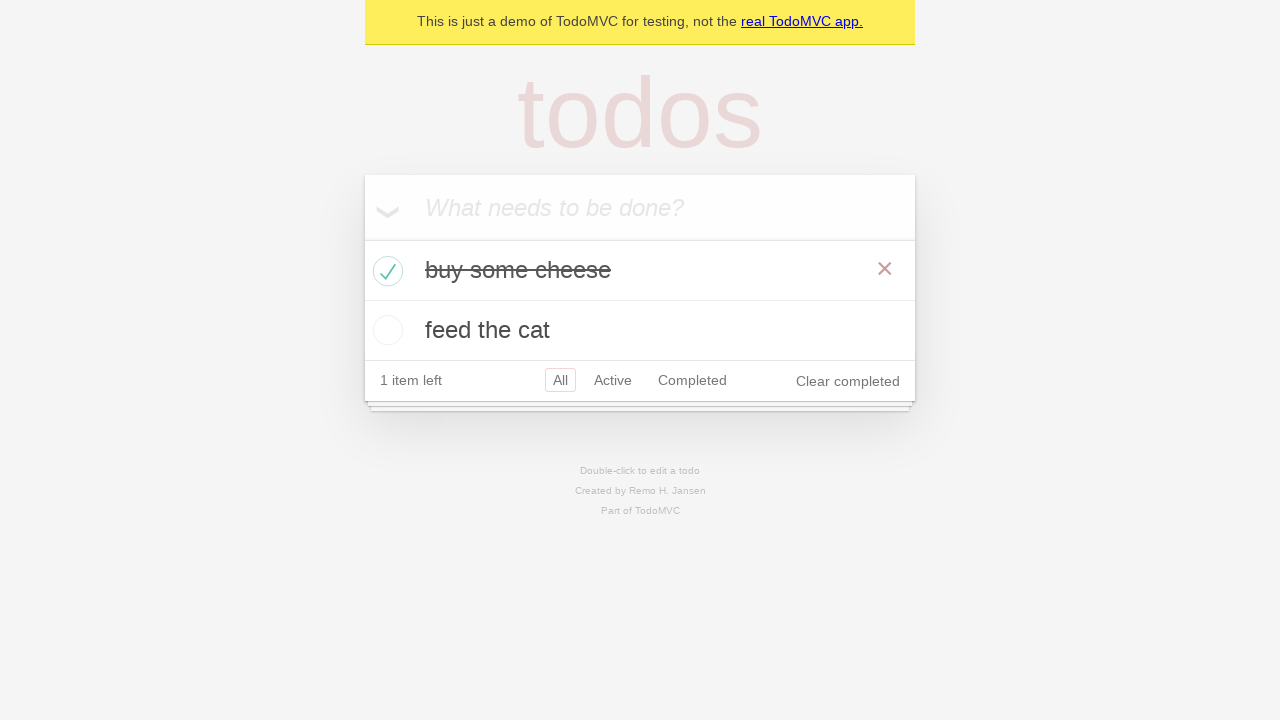

Unchecked the first todo item to mark it incomplete at (385, 271) on internal:testid=[data-testid="todo-item"s] >> nth=0 >> internal:role=checkbox
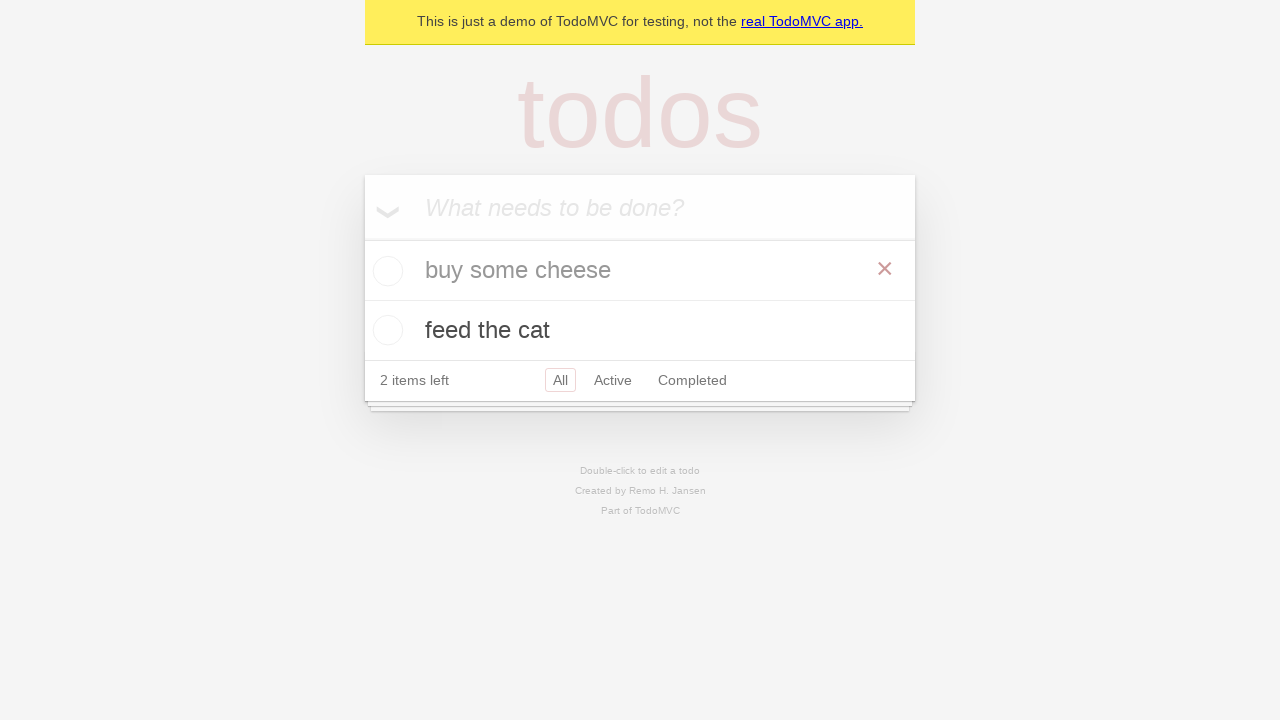

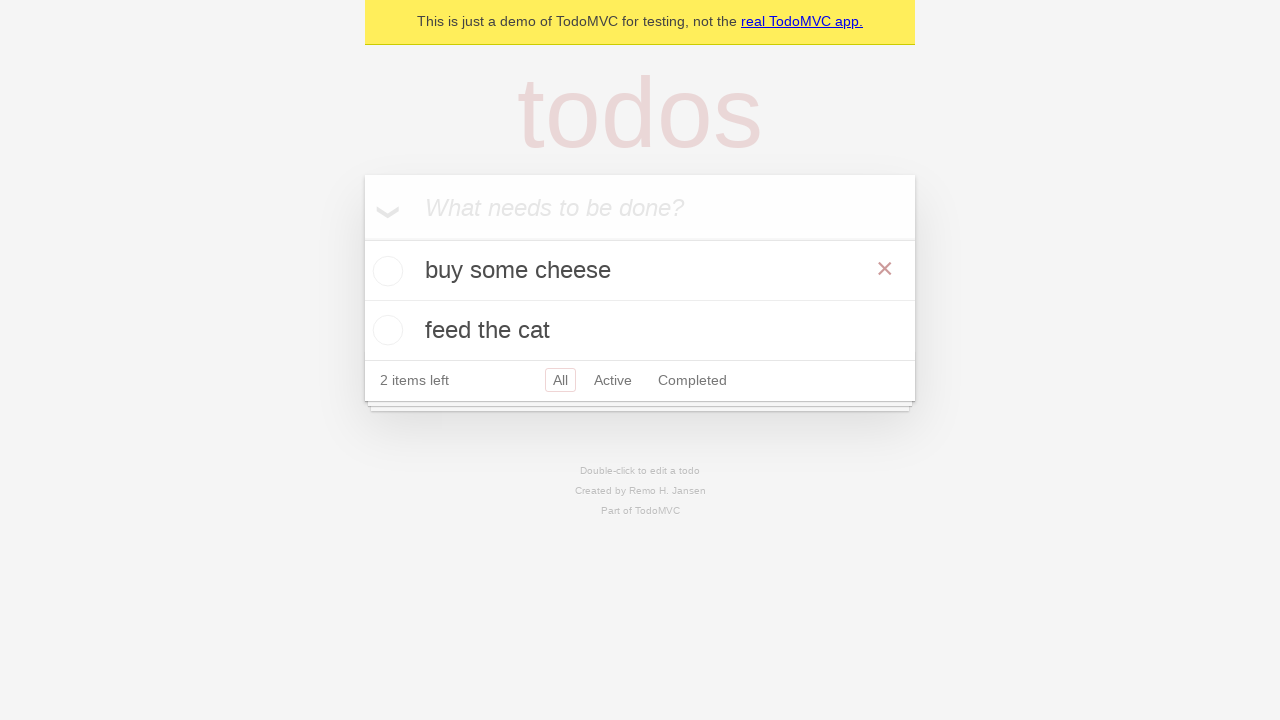